Verifies that the page URL contains the expected domain and the page title contains the expected text

Starting URL: https://practice-react.sdetunicorns.com/

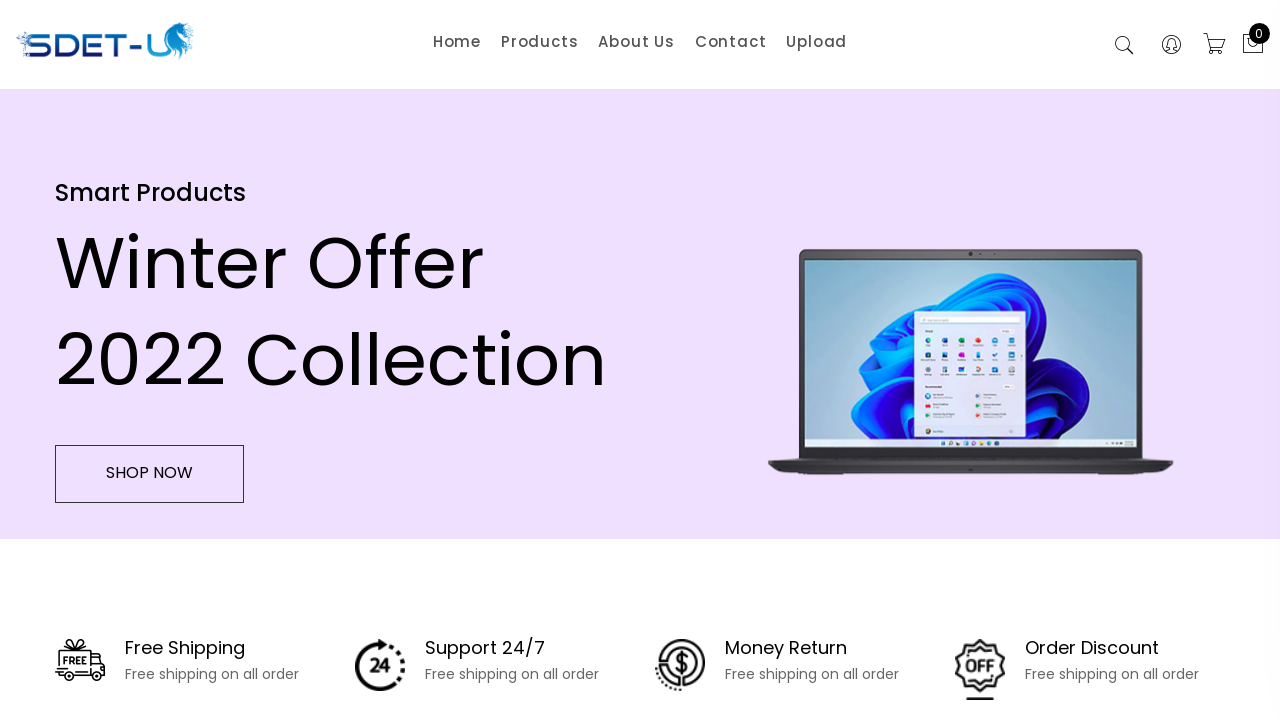

Verified page URL contains 'sdetunicorns' domain
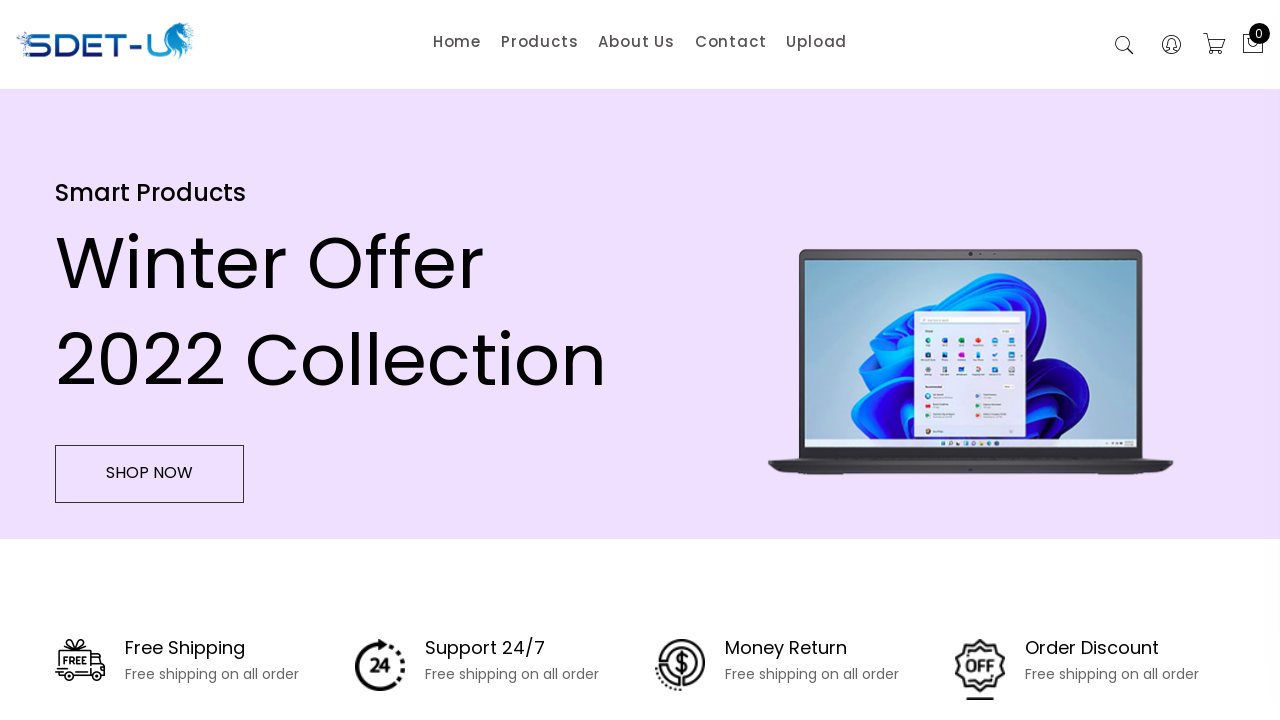

Verified page title contains 'SDET Unicorns'
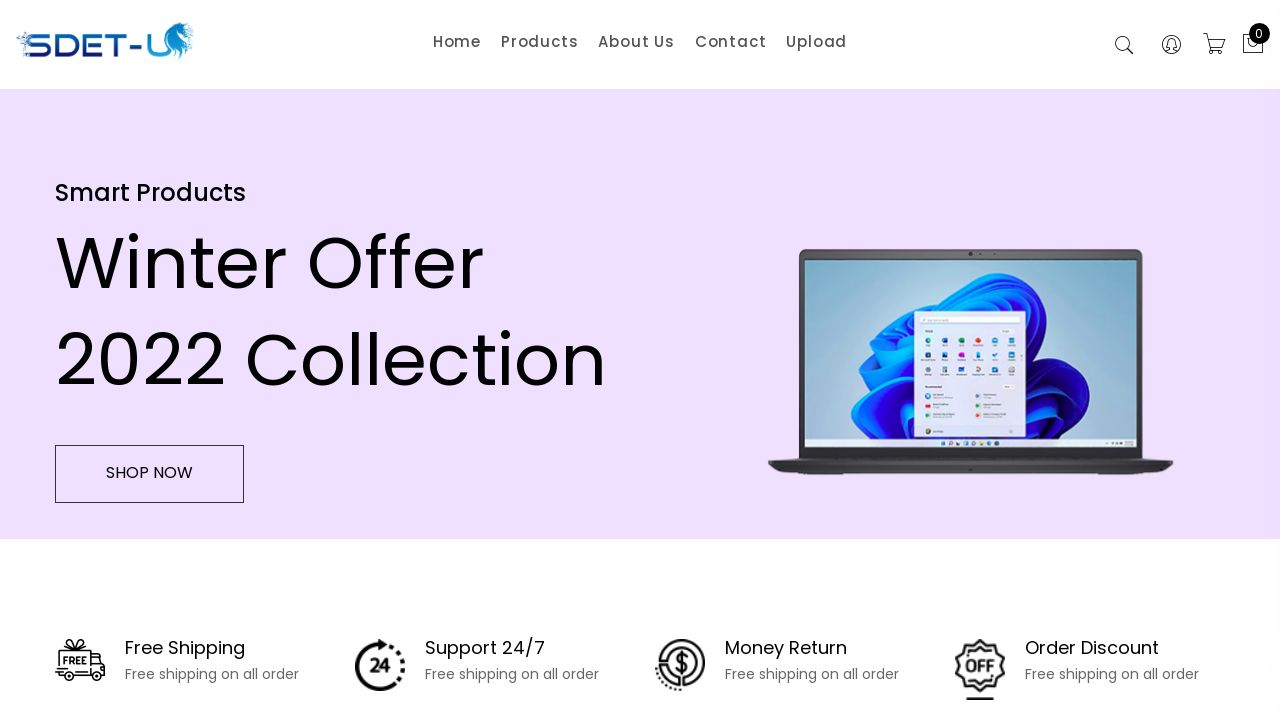

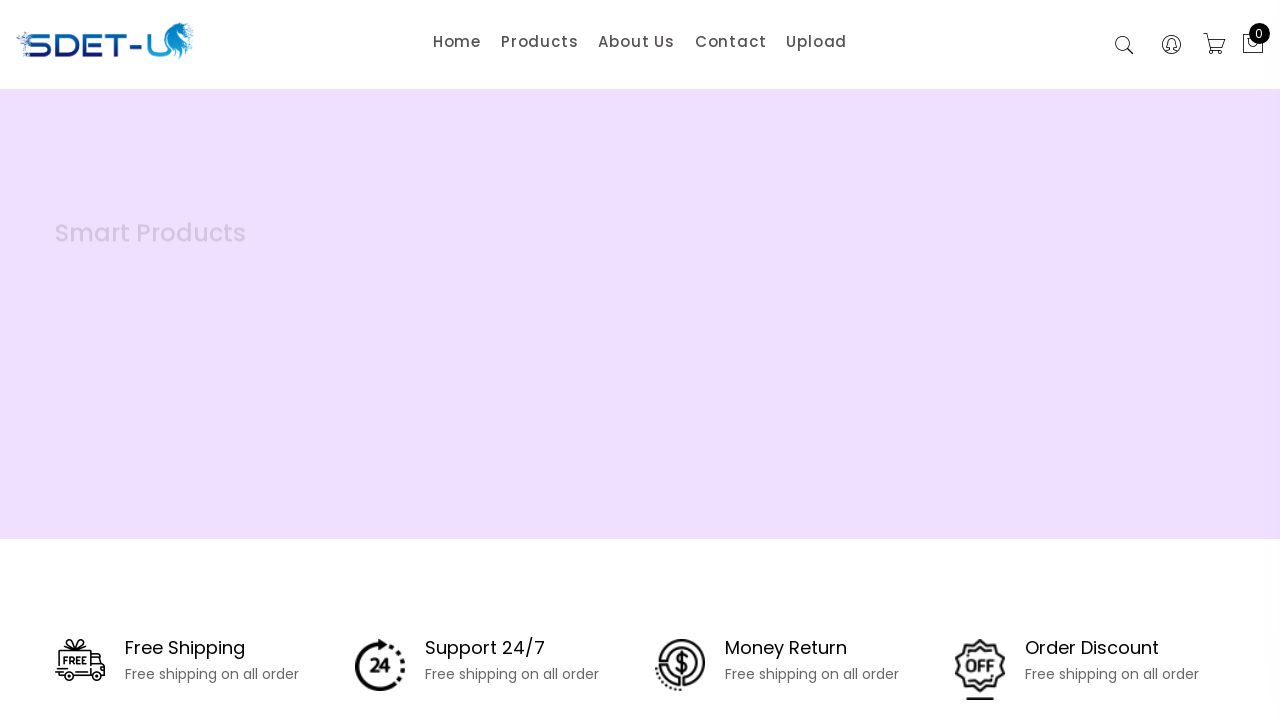